Verifies that the Webhallen logo is present in the header

Starting URL: https://www.webhallen.com/

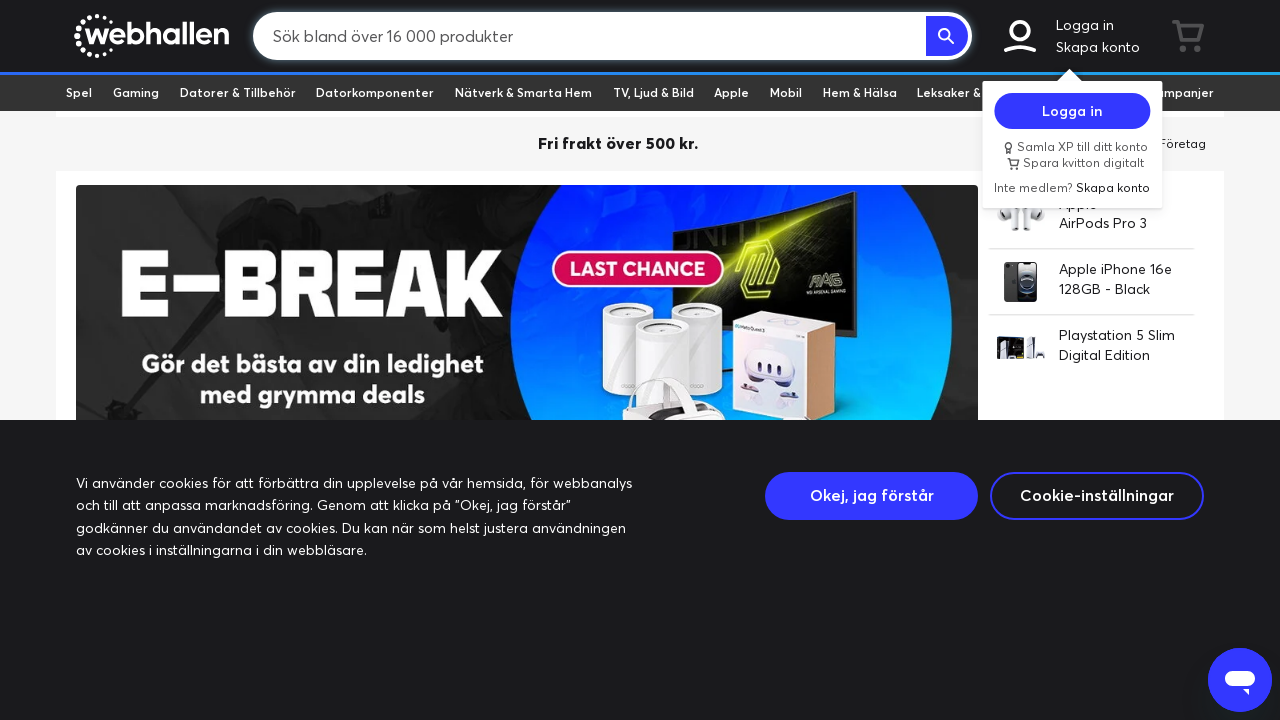

Waited for header link selector to load
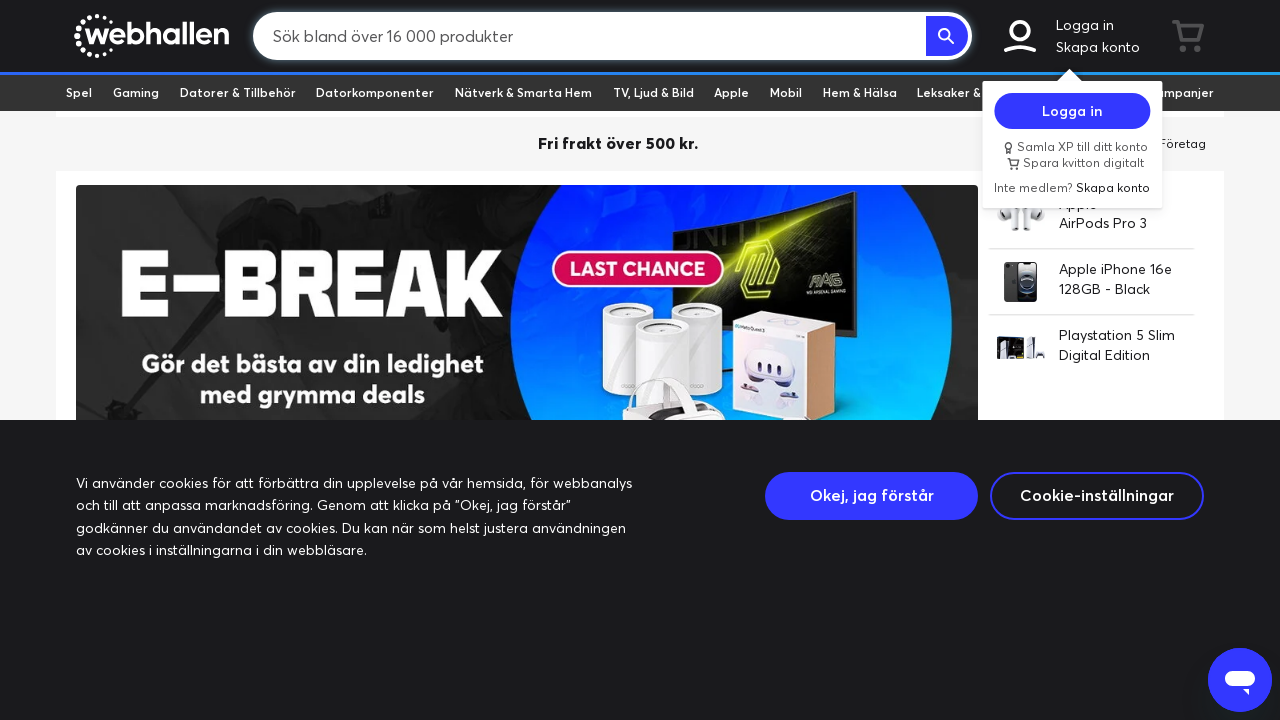

Located first logo element in header
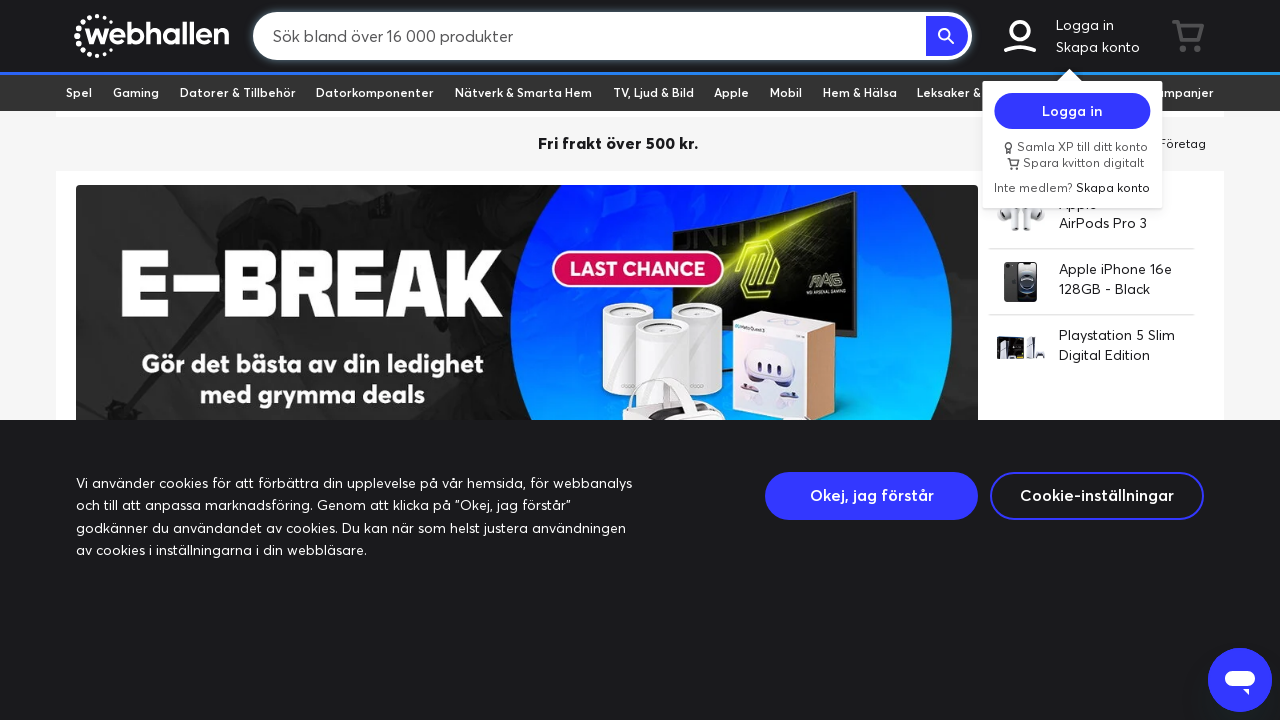

Verified Webhallen logo is visible in header
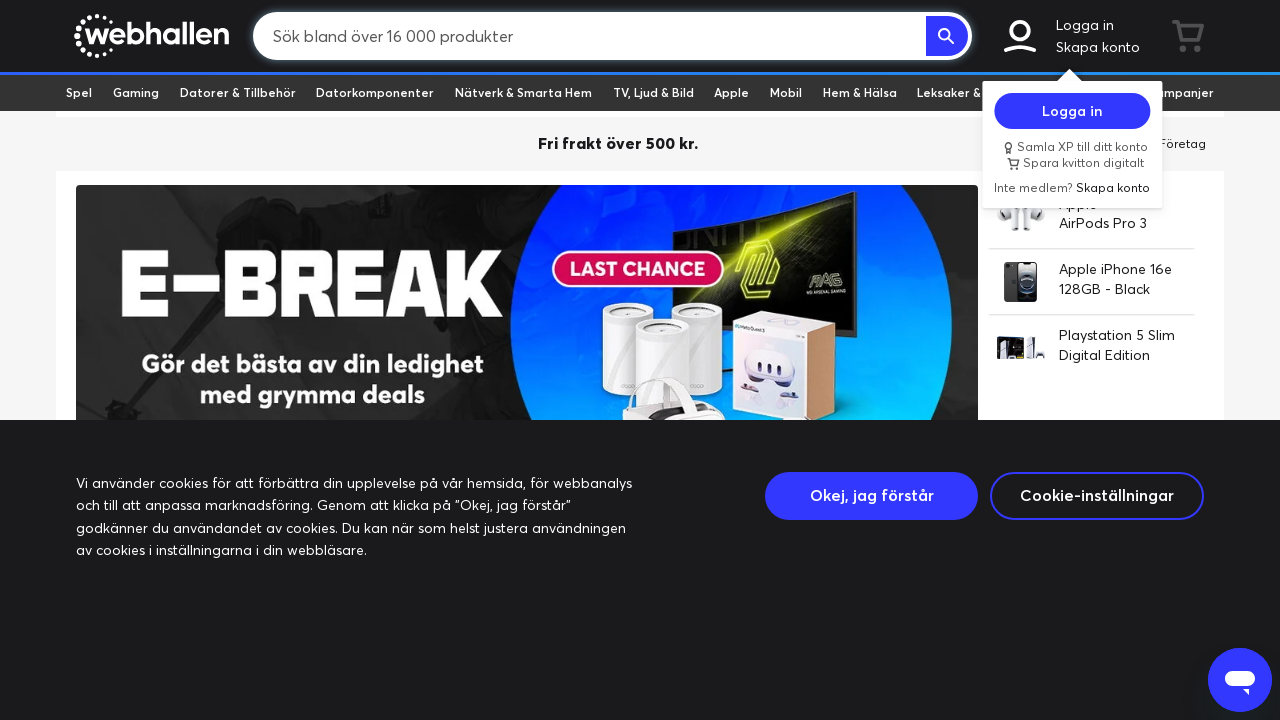

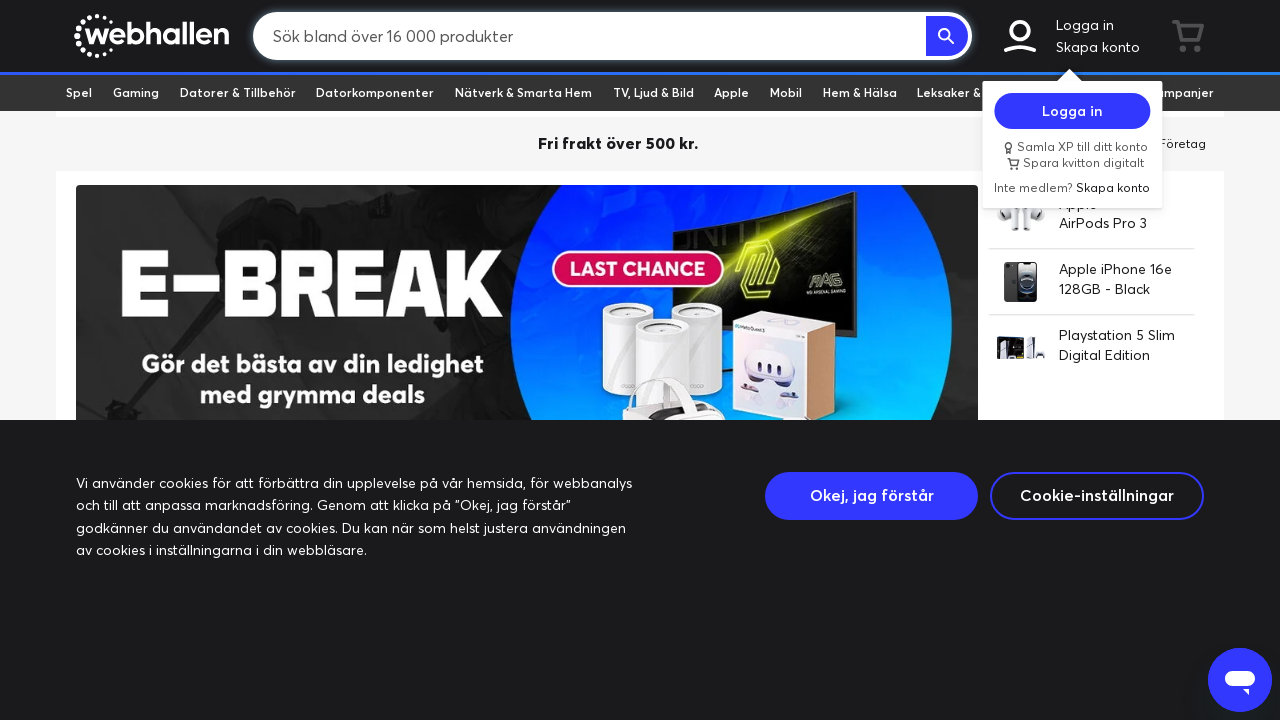